Tests a Super Calculator web application by entering two numbers (1 and 2) into input fields and clicking the calculate button to perform an addition operation.

Starting URL: http://juliemr.github.io/protractor-demo/

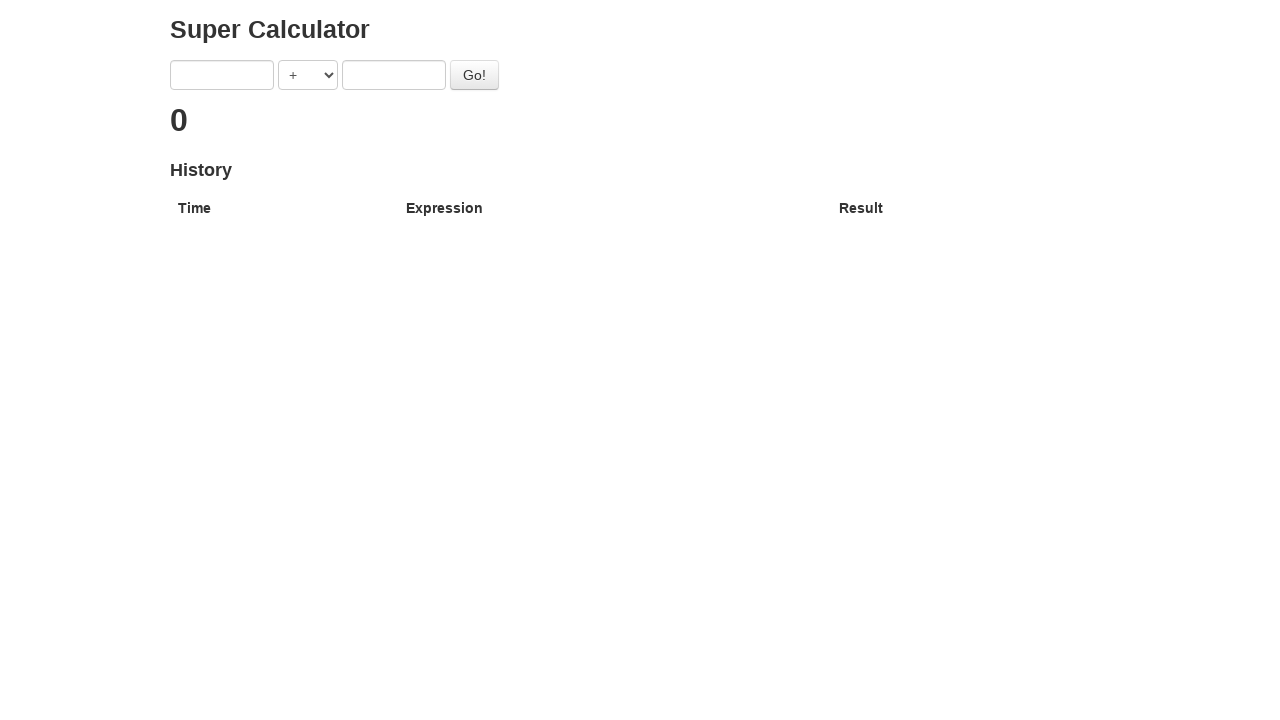

Verified page title contains 'Super Calculator'
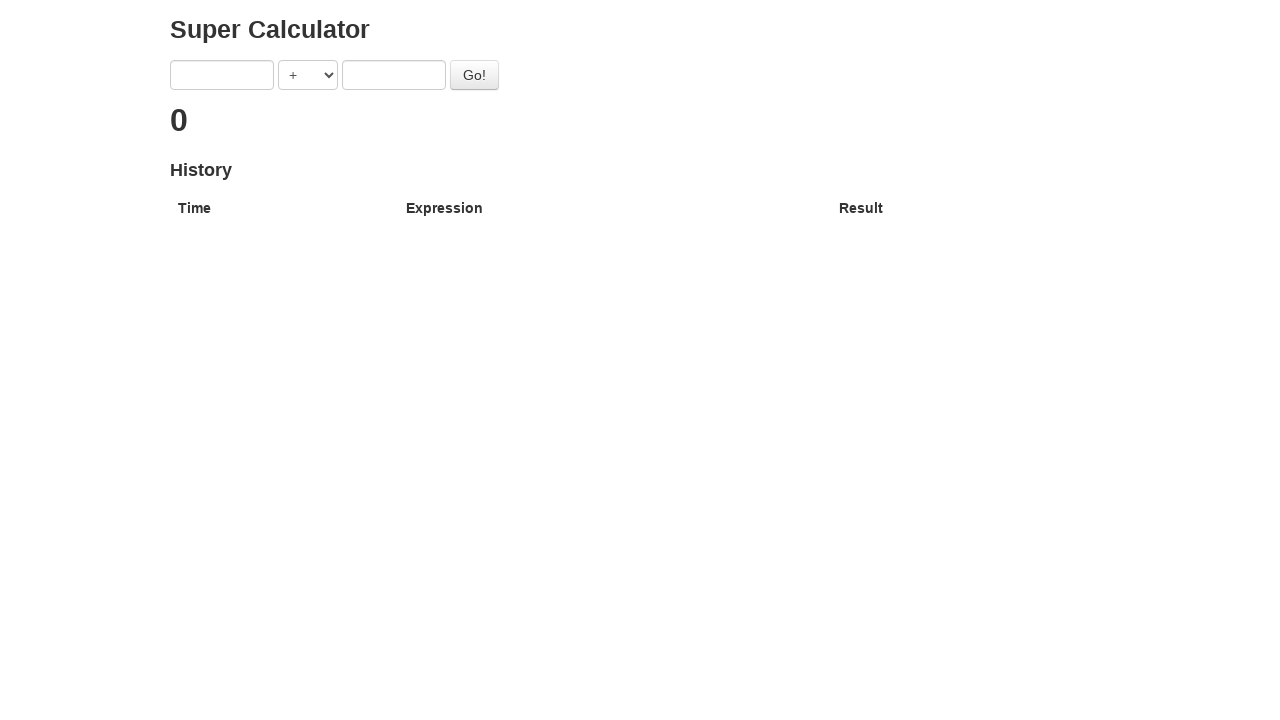

Entered first number '1' into the first input field on [ng-model='first']
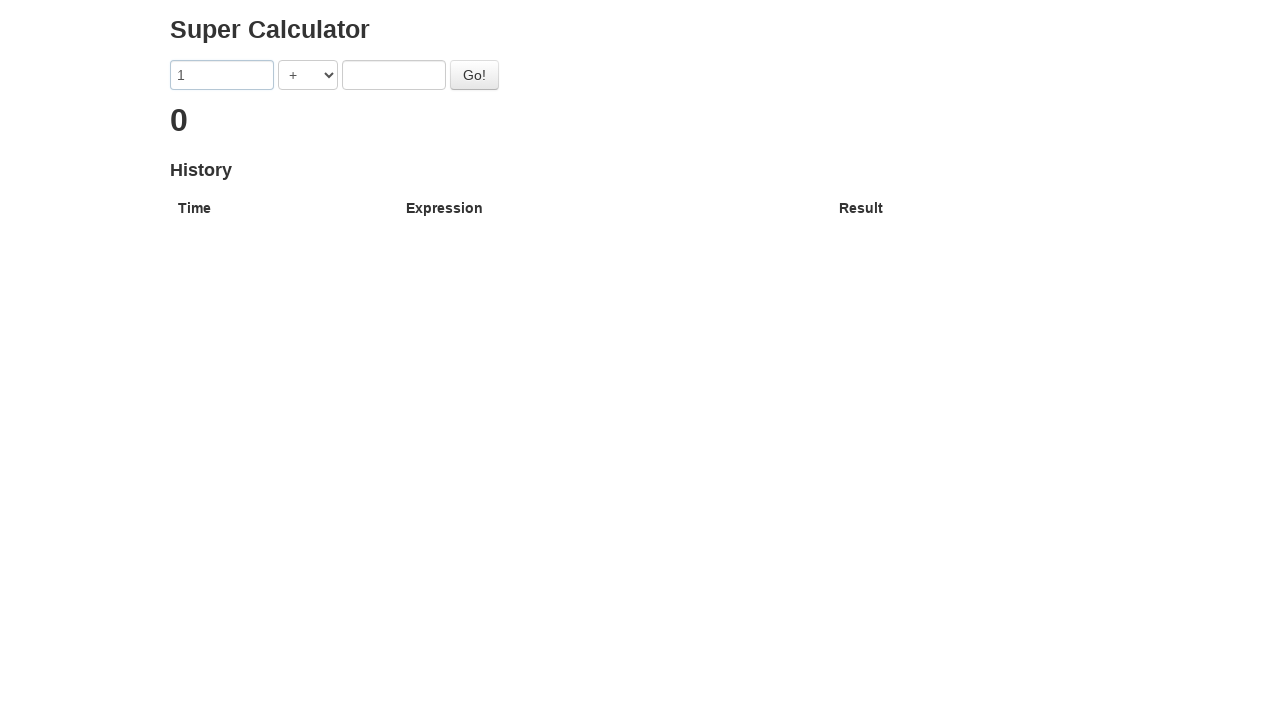

Entered second number '2' into the second input field on [ng-model='second']
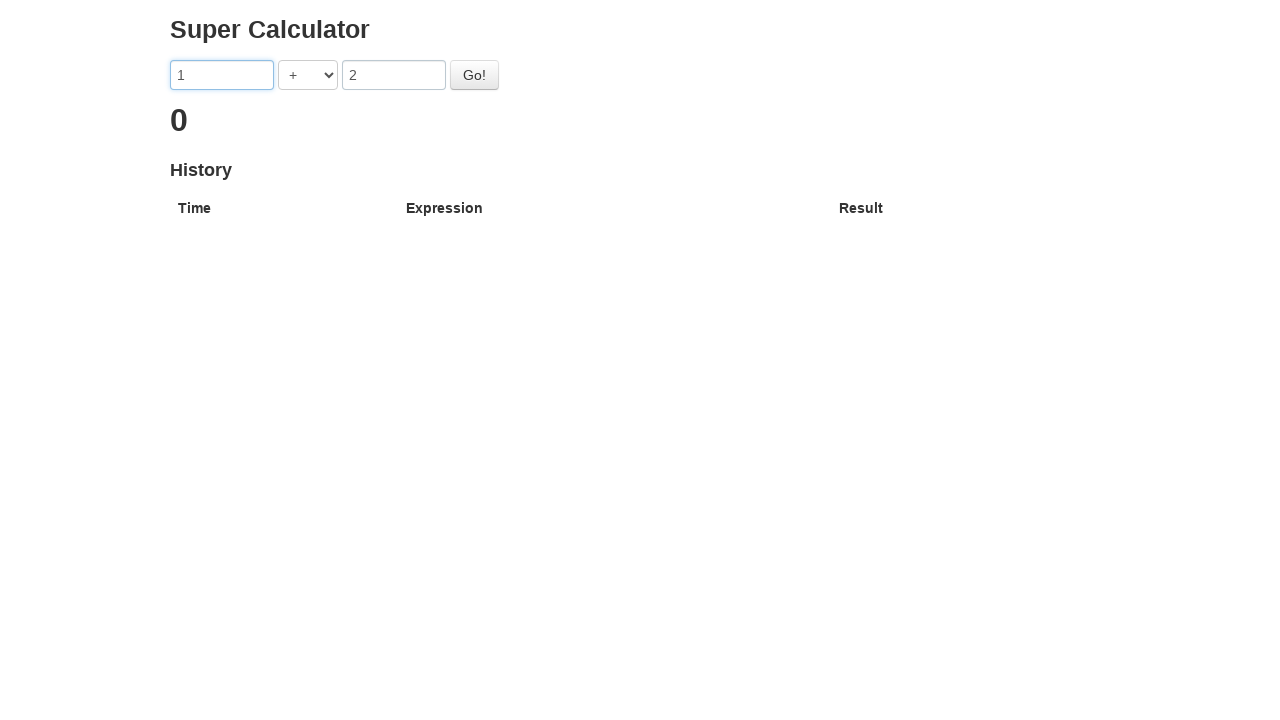

Clicked the Go button to perform addition calculation at (474, 75) on #gobutton
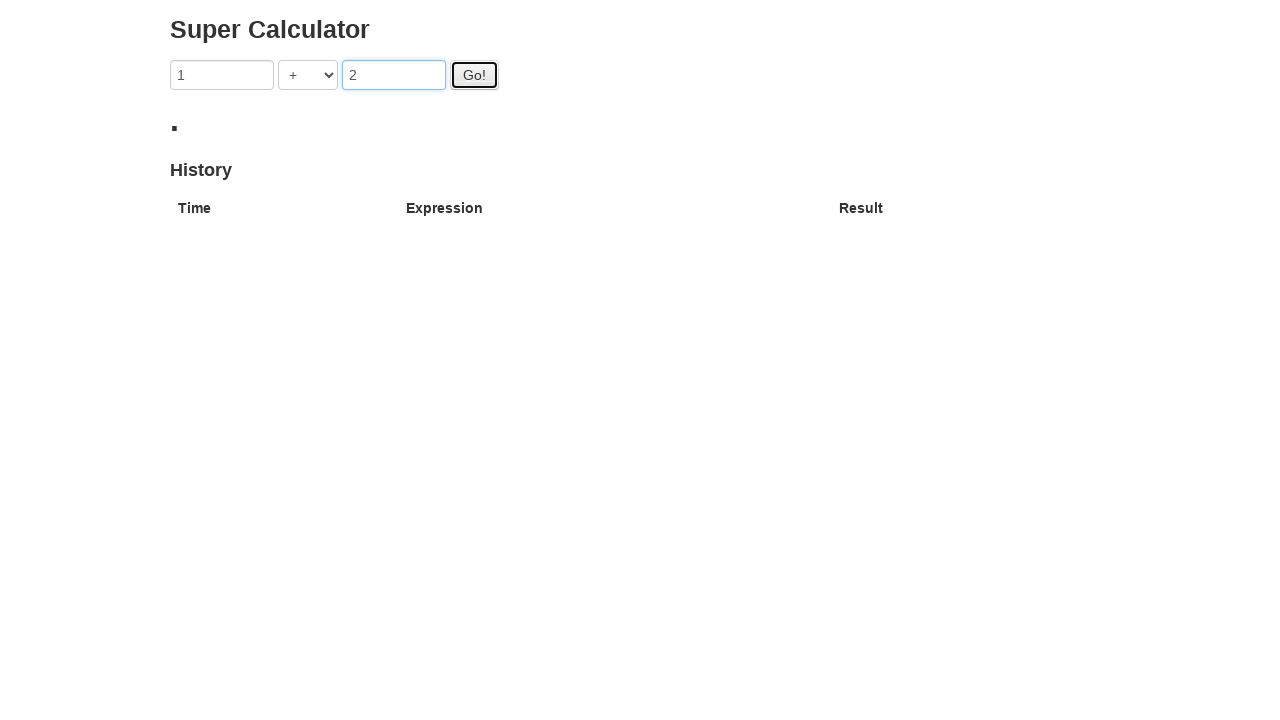

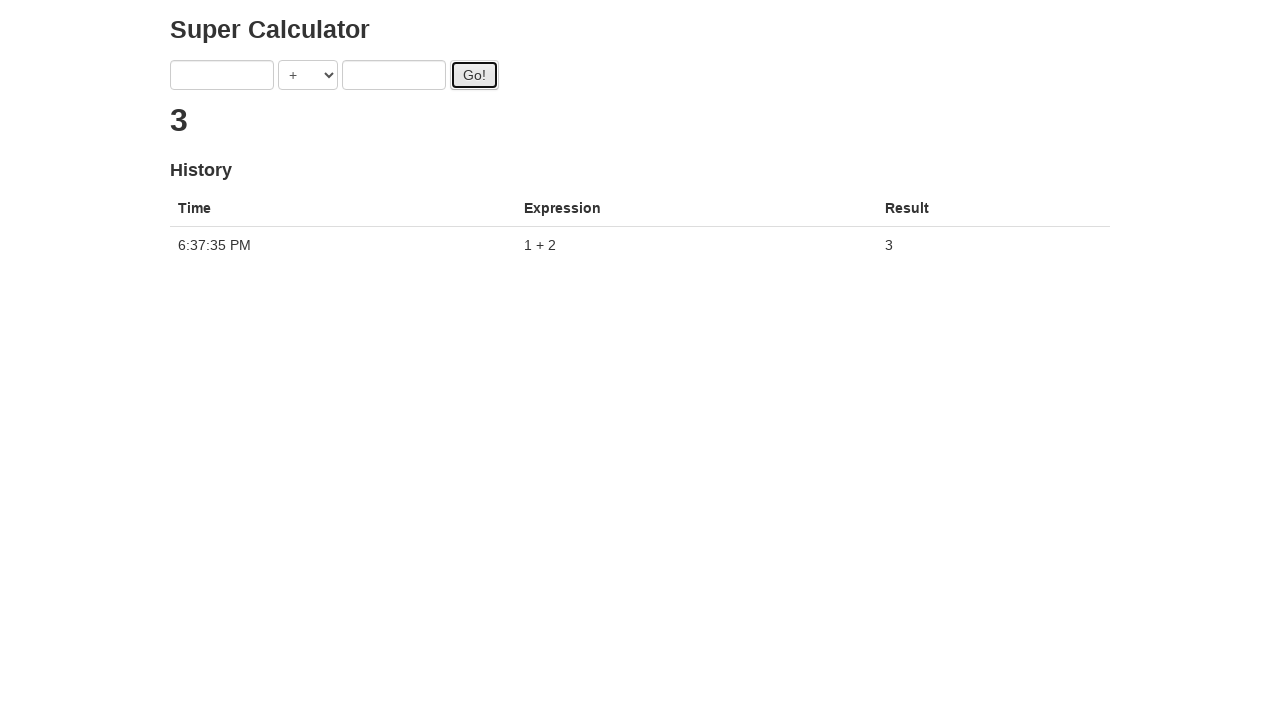